Tests calendar date picker functionality by selecting a specific date (June 15, 2027) through year, month, and day navigation, then verifies the selected date is correctly displayed in the input fields.

Starting URL: https://rahulshettyacademy.com/seleniumPractise/#/offers

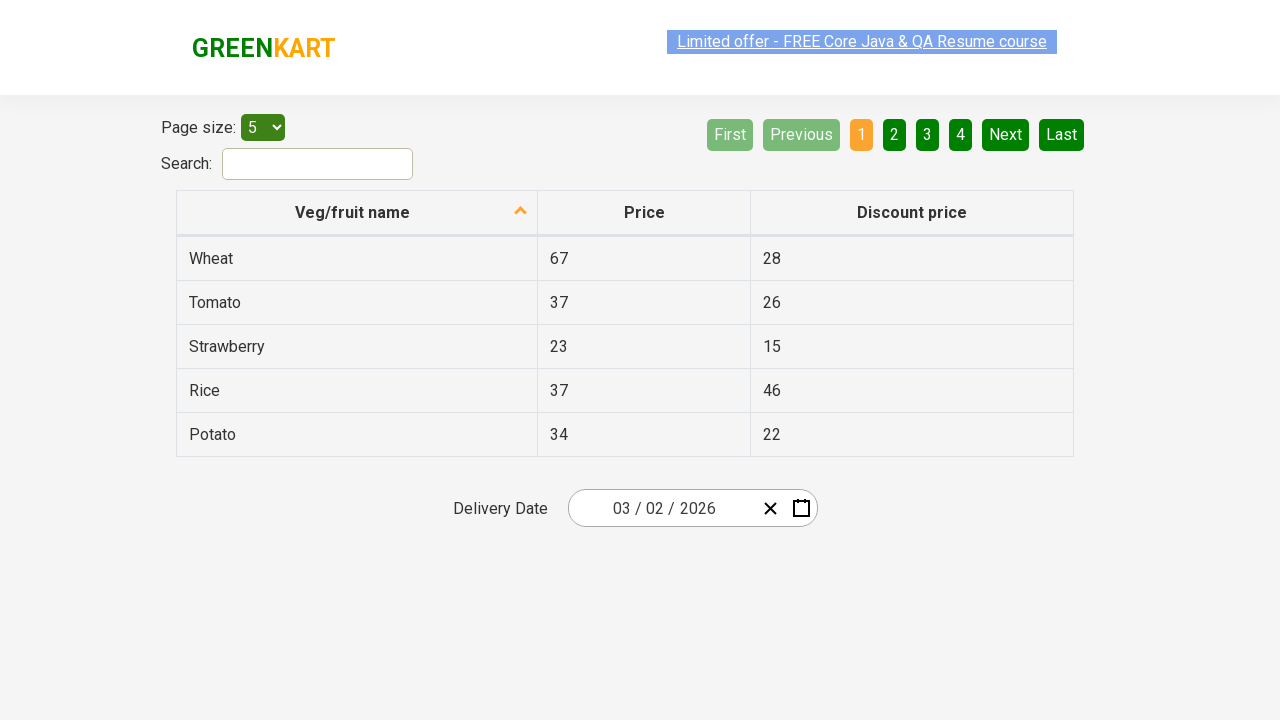

Clicked date picker input group to open calendar at (662, 508) on .react-date-picker__inputGroup
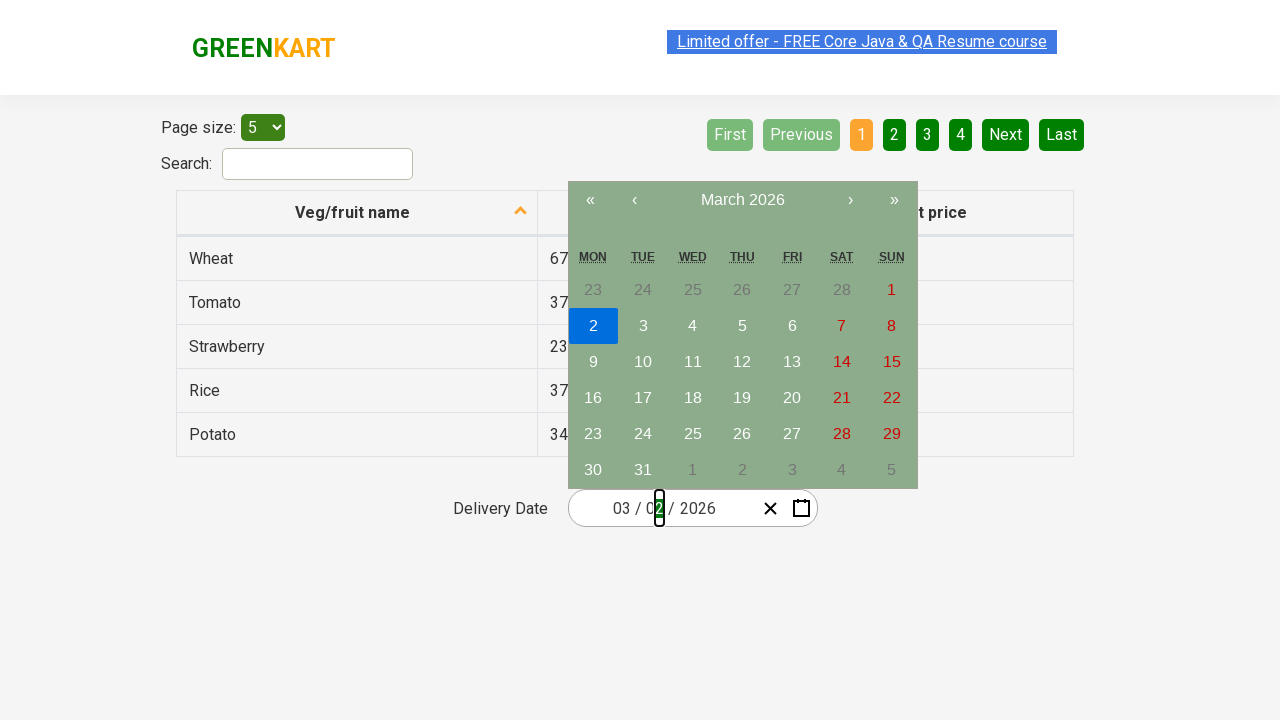

Clicked navigation label to navigate to month view at (742, 200) on .react-calendar__navigation__label
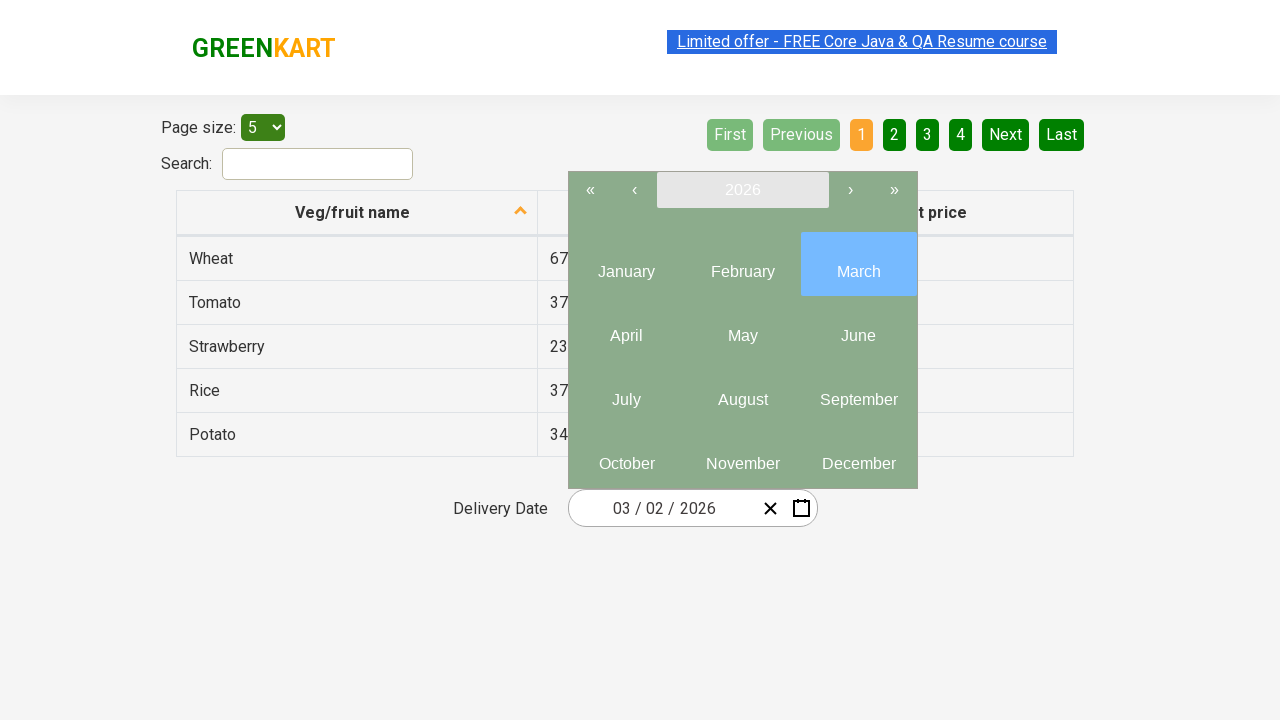

Clicked navigation label again to navigate to year view at (742, 190) on .react-calendar__navigation__label
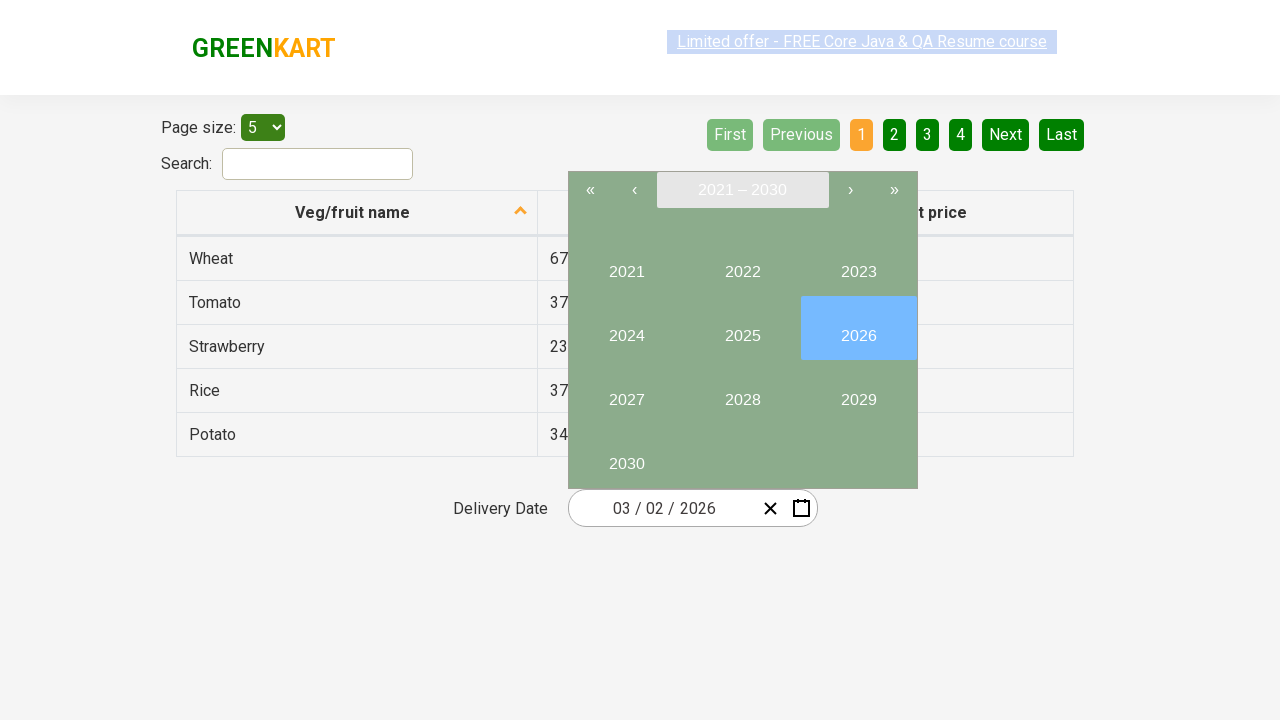

Selected year 2027 at (626, 392) on //button[text()='2027']
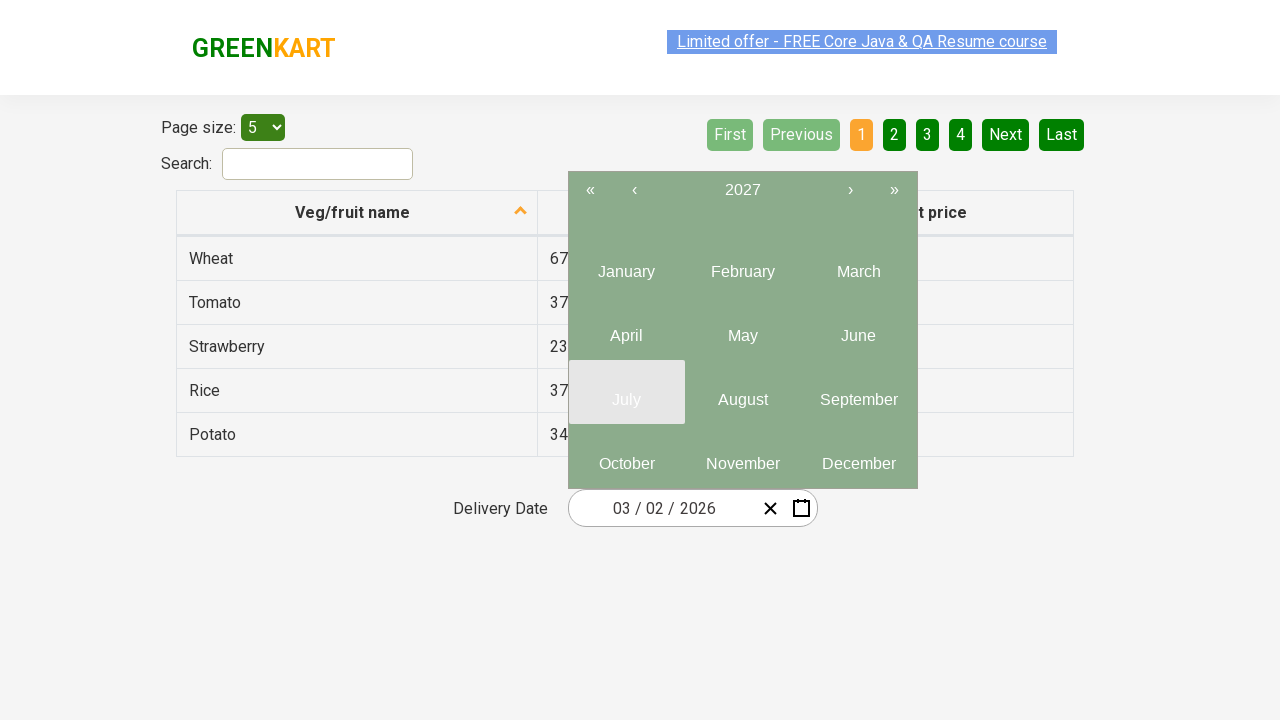

Selected month 6 (June) from year view at (858, 328) on .react-calendar__year-view__months__month >> nth=5
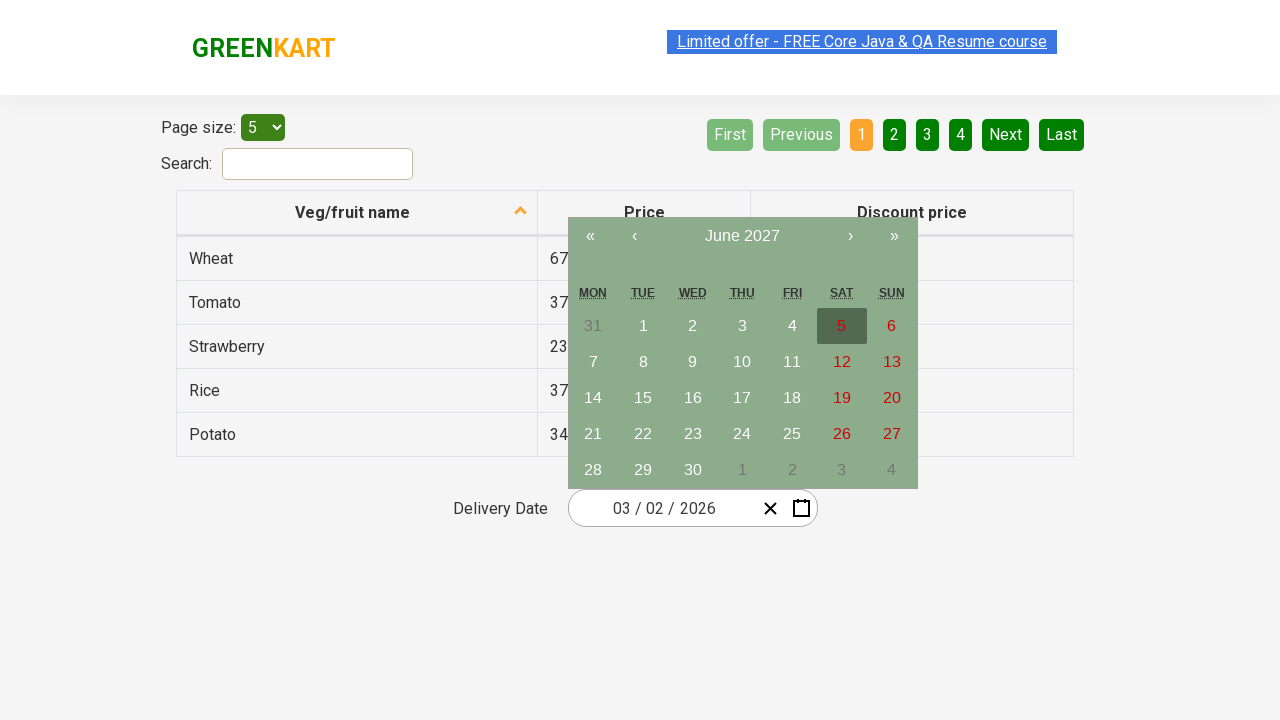

Selected date 15 from calendar at (643, 398) on //abbr[text()='15']
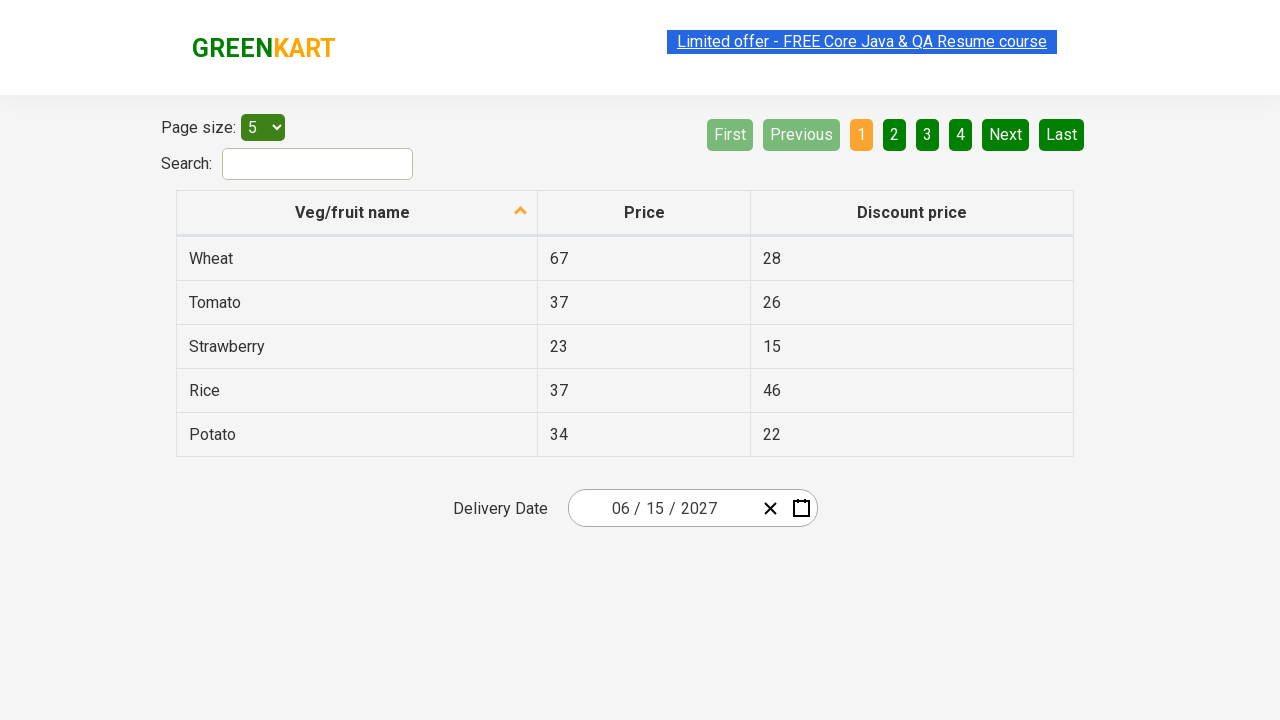

Verified date input fields are populated with selected date
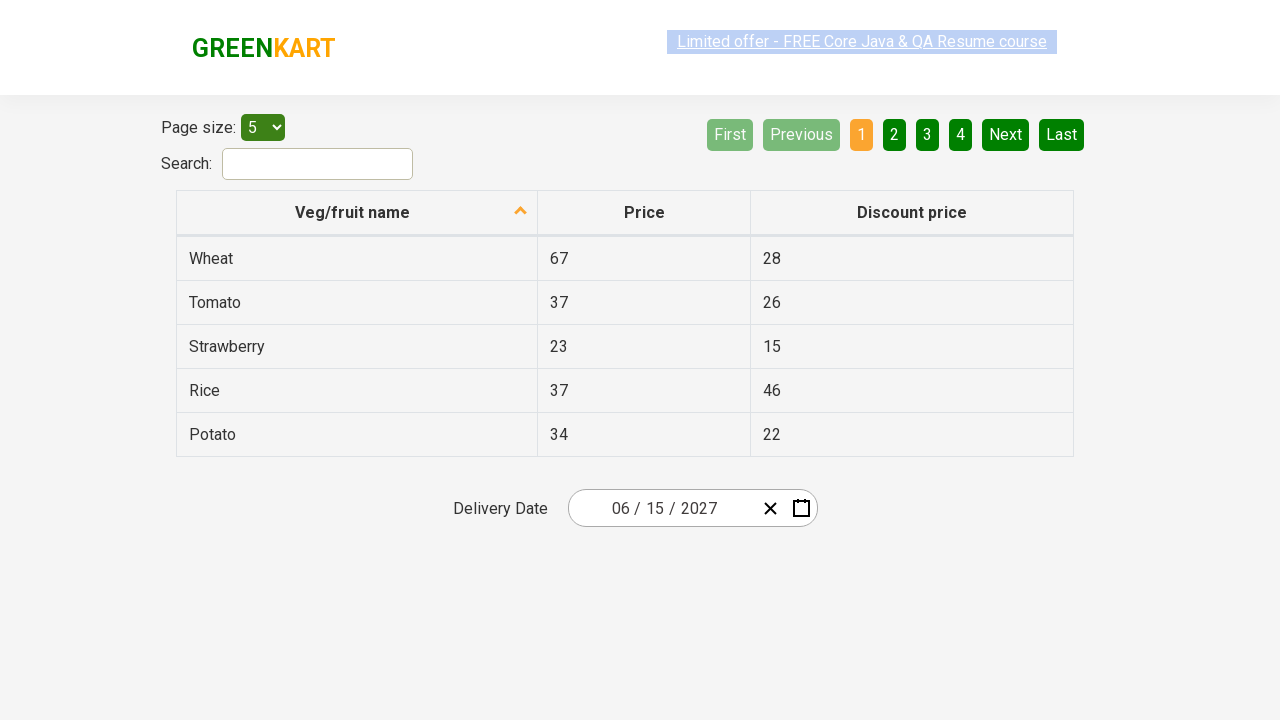

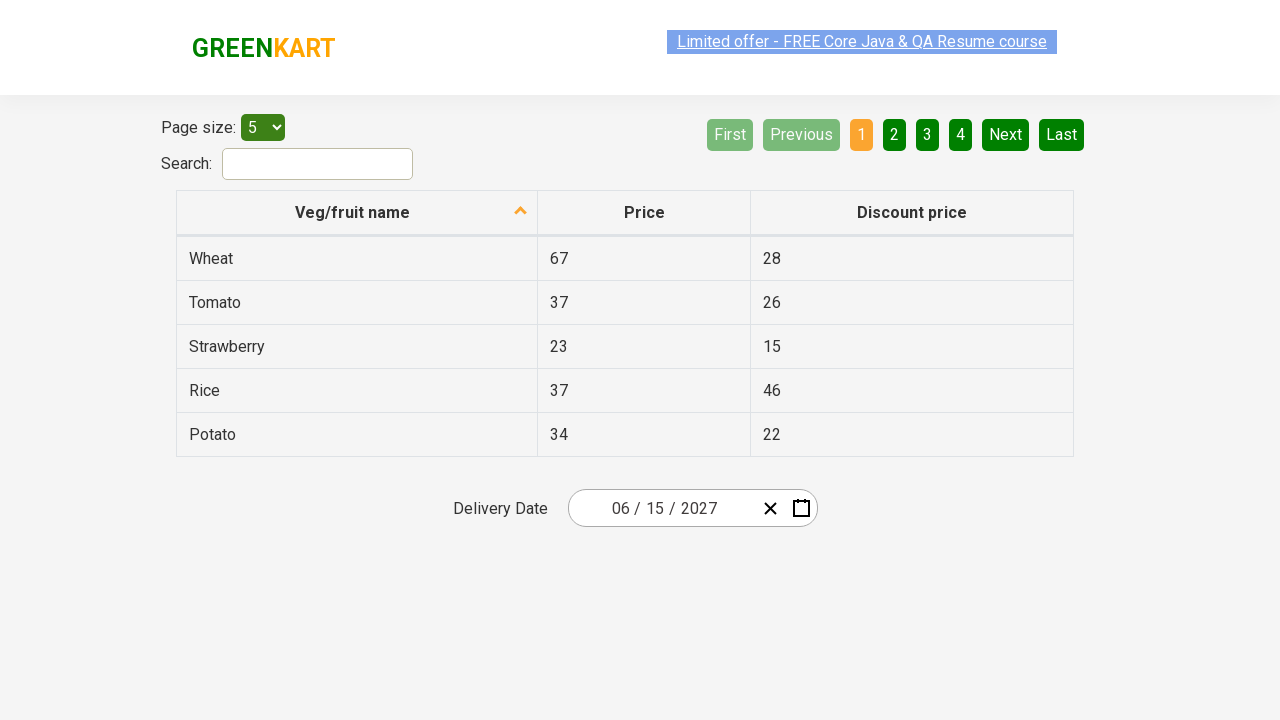